Tests alert popup functionality by triggering an alert with text input, entering text into the alert prompt, and verifying the result message

Starting URL: https://demo.automationtesting.in/Alerts.html

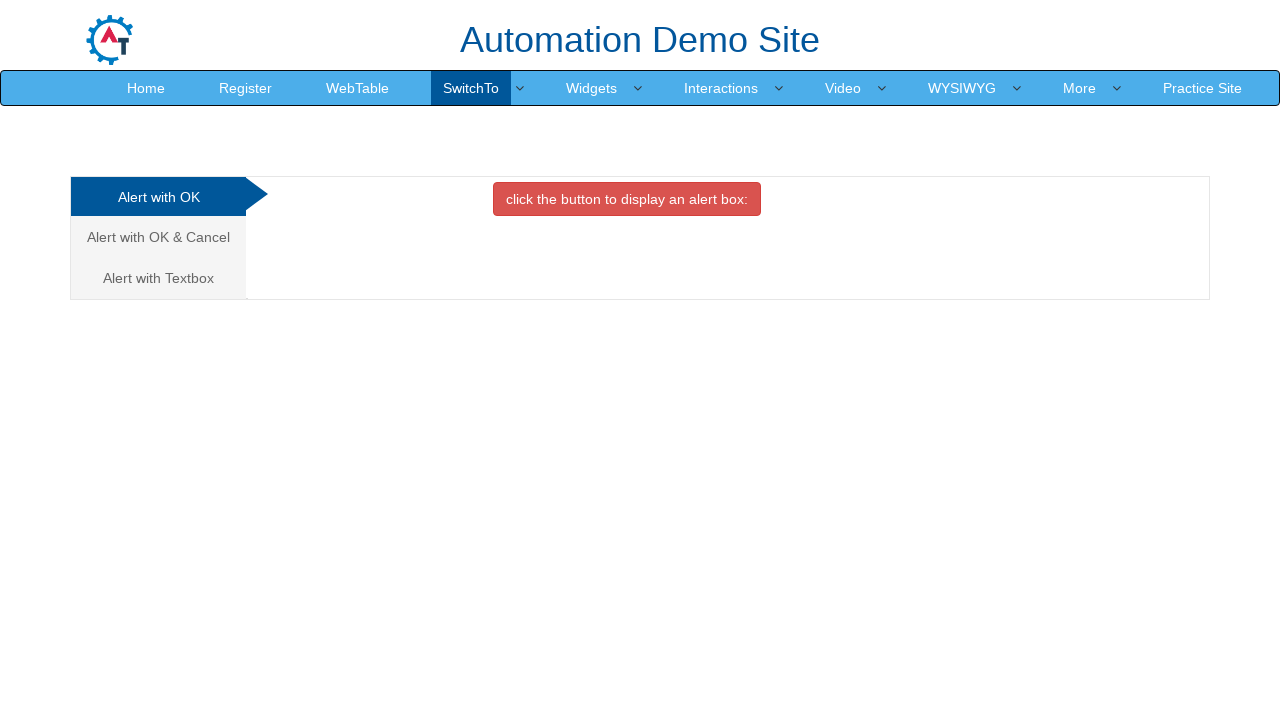

Clicked on 'Alert with Textbox' tab at (158, 278) on xpath=//a[text()='Alert with Textbox ']
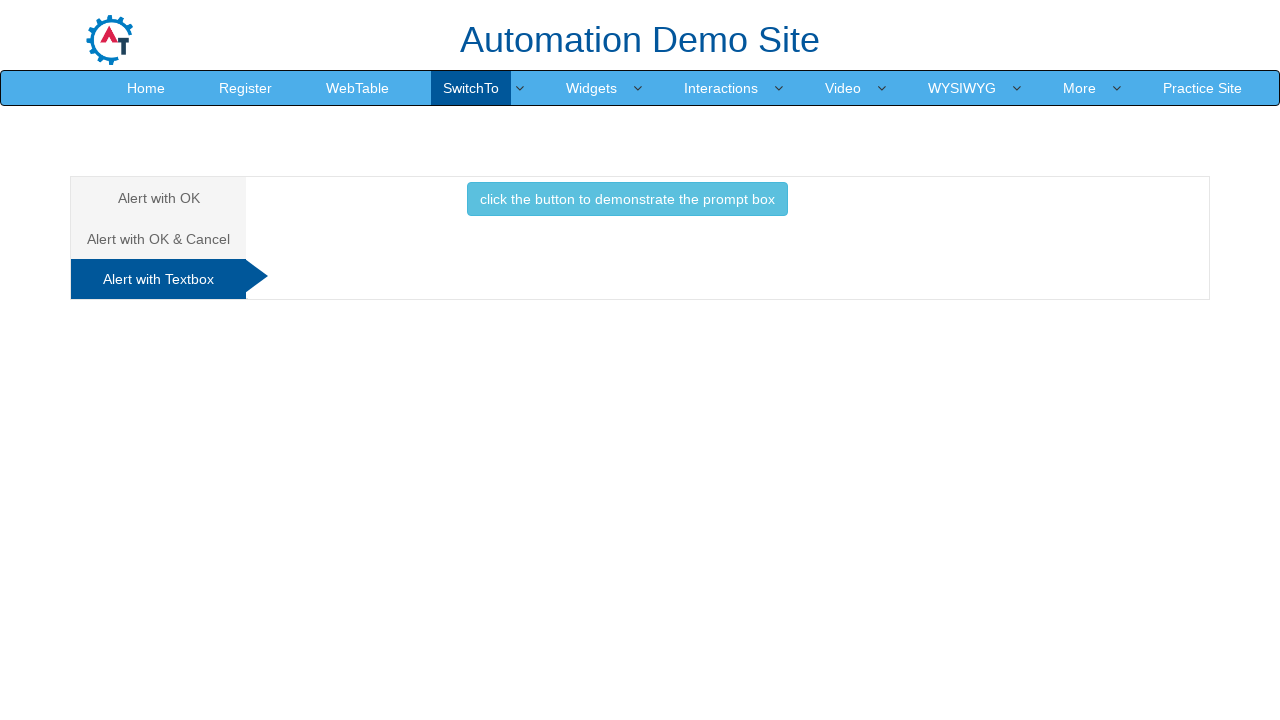

Clicked button to trigger prompt alert at (627, 199) on xpath=//button[@class='btn btn-info']
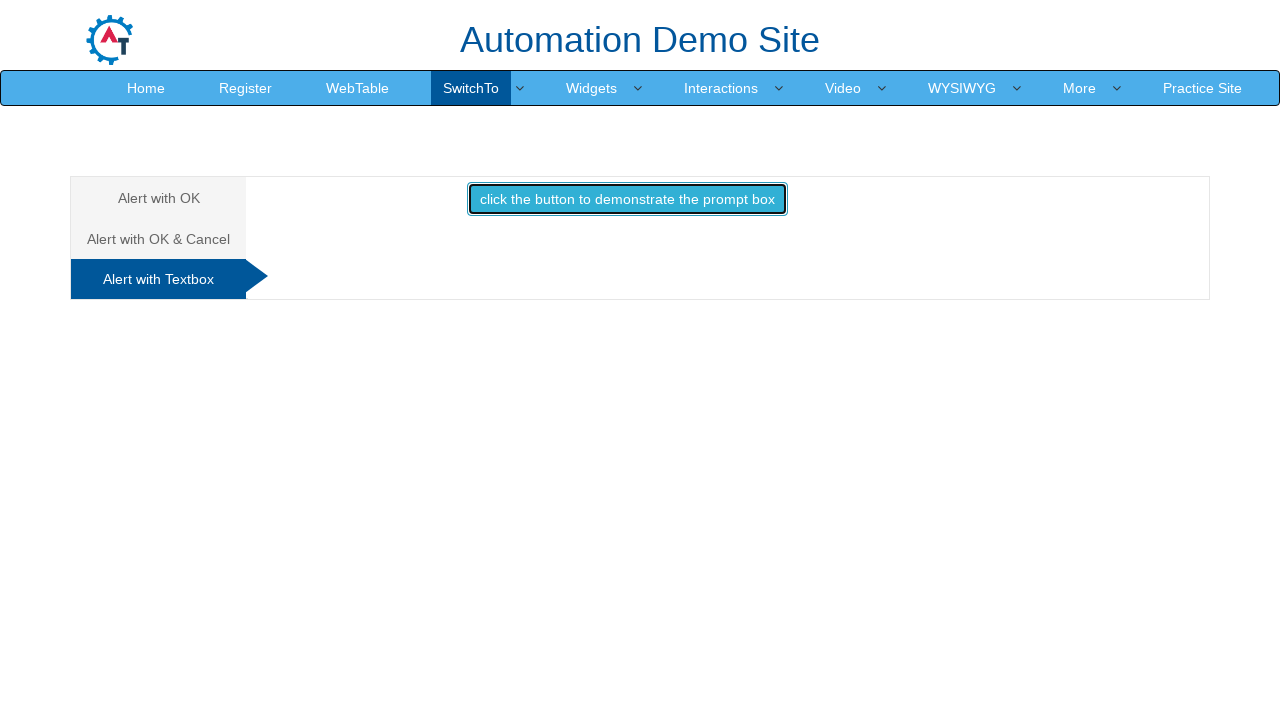

Set up dialog handler to accept prompt with text 'Hima Bindu'
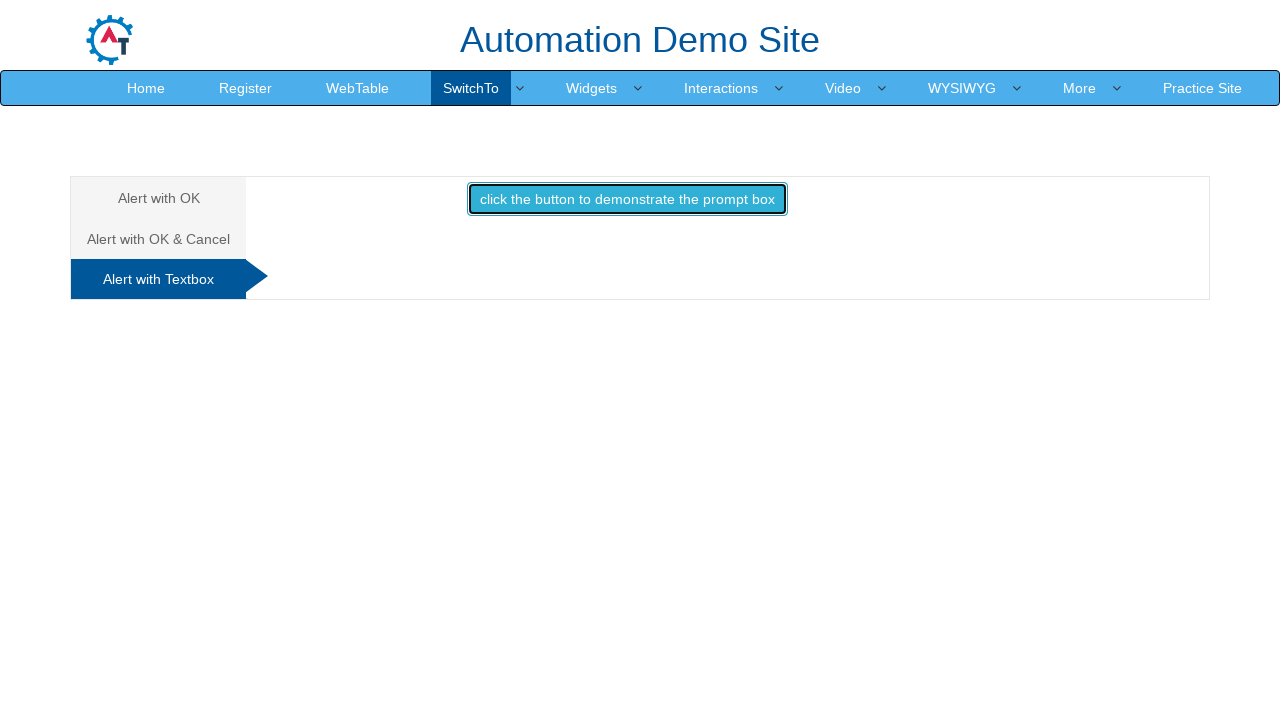

Re-clicked button to trigger prompt alert with handler ready at (627, 199) on xpath=//button[@class='btn btn-info']
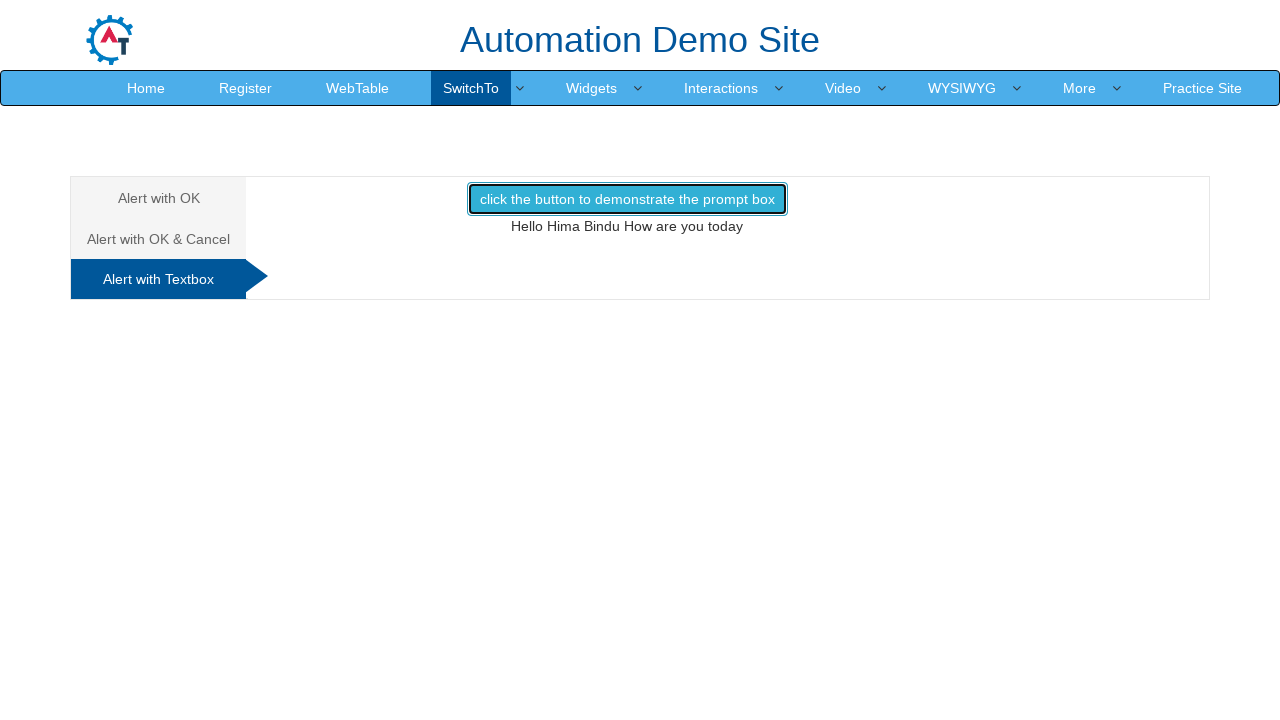

Verified result message is displayed
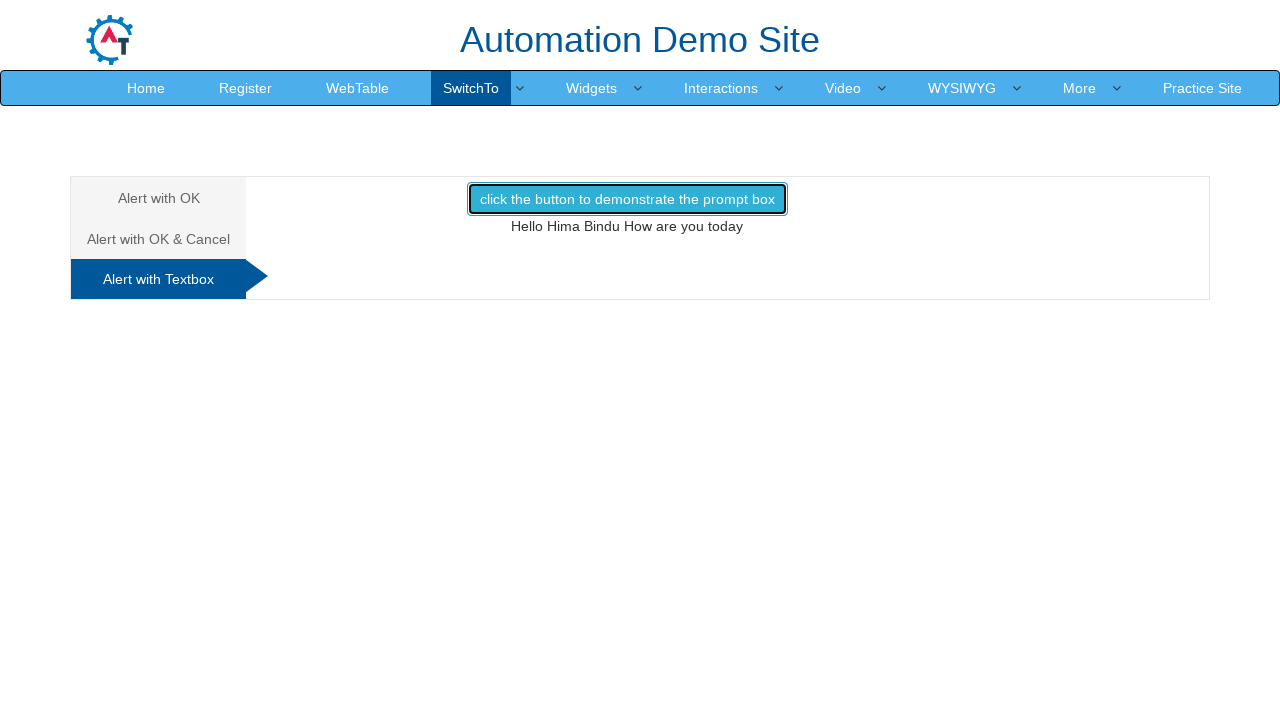

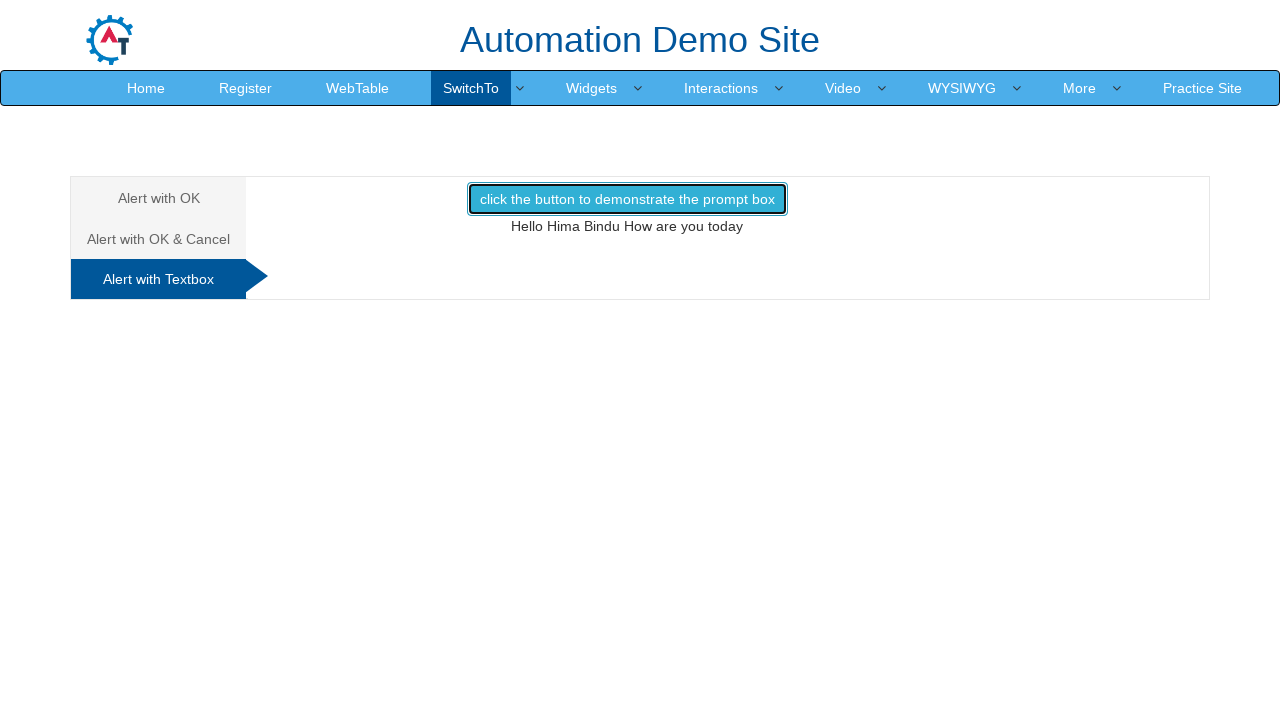